Tests alert popup handling by clicking a button to trigger an alert and then switching to the alert context

Starting URL: https://letcode.in/alert

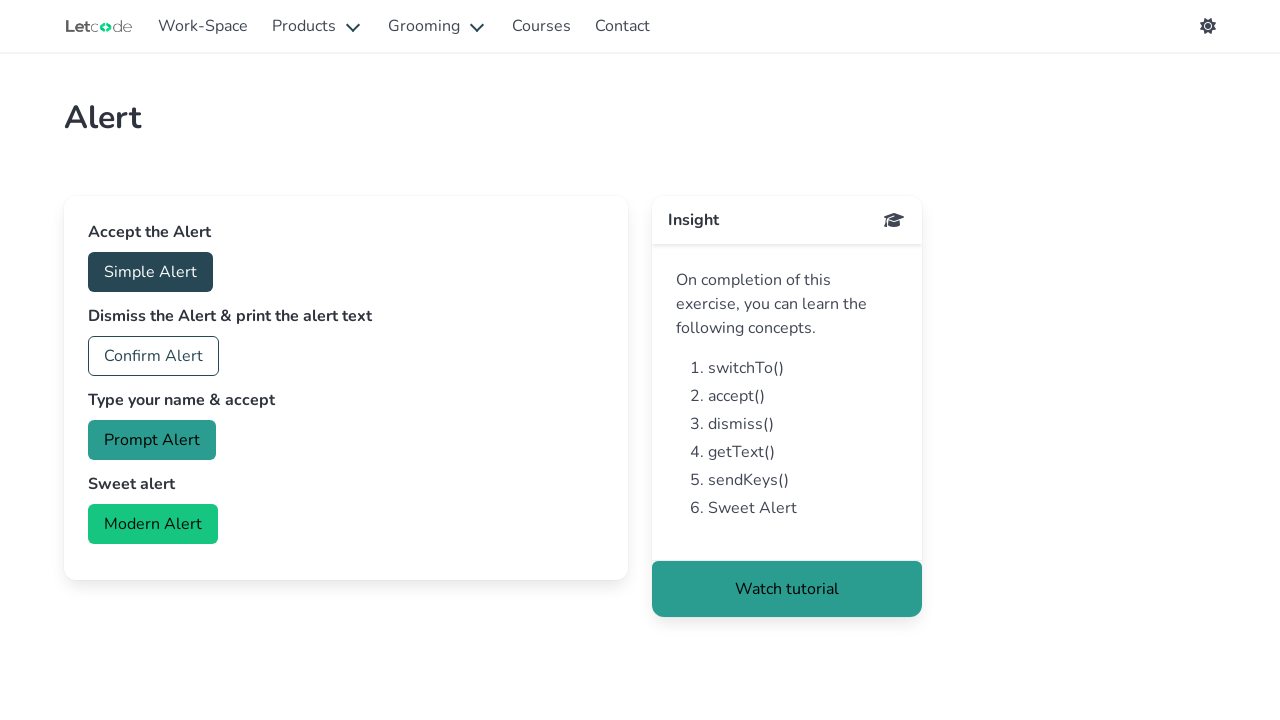

Clicked button to trigger alert popup at (150, 272) on #accept
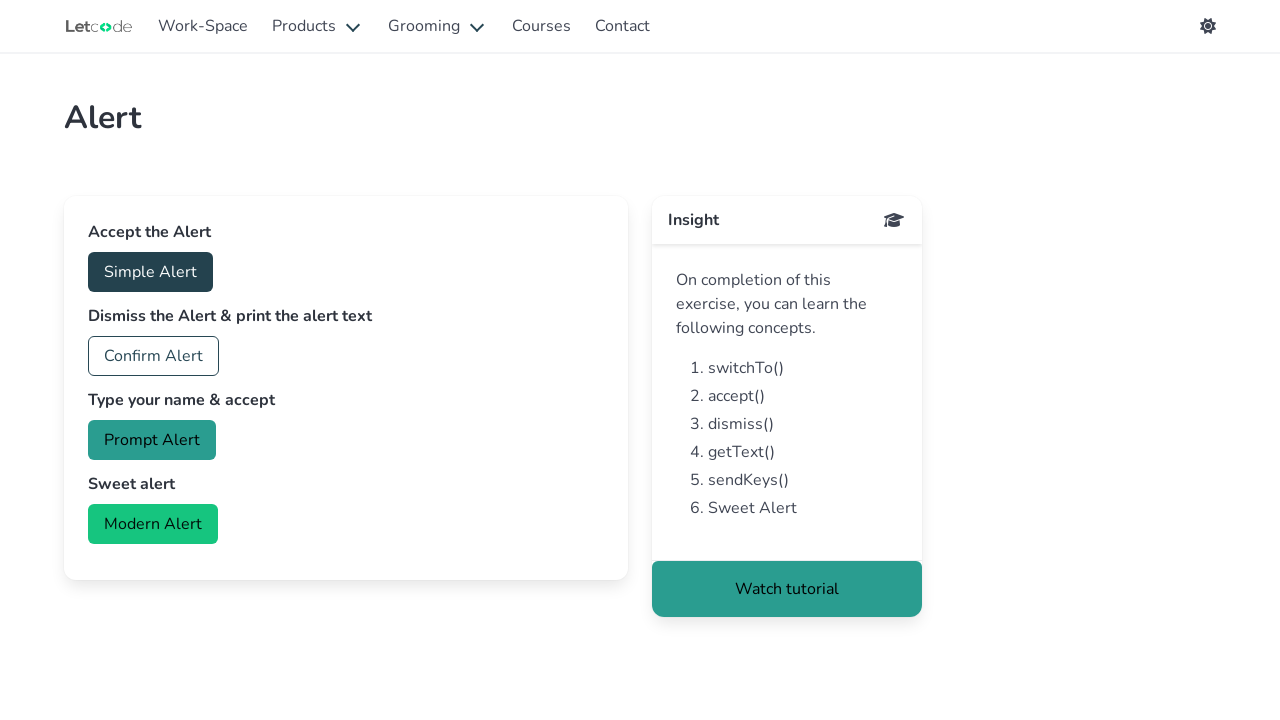

Set up dialog handler to accept alert
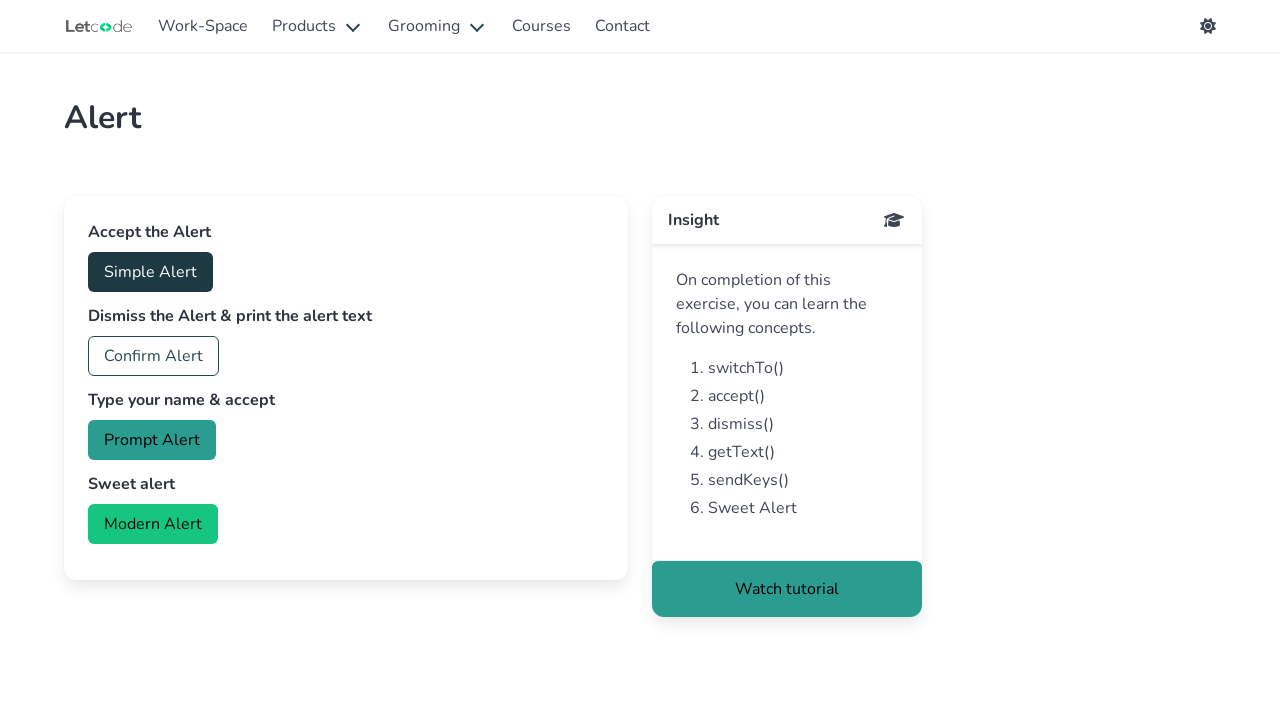

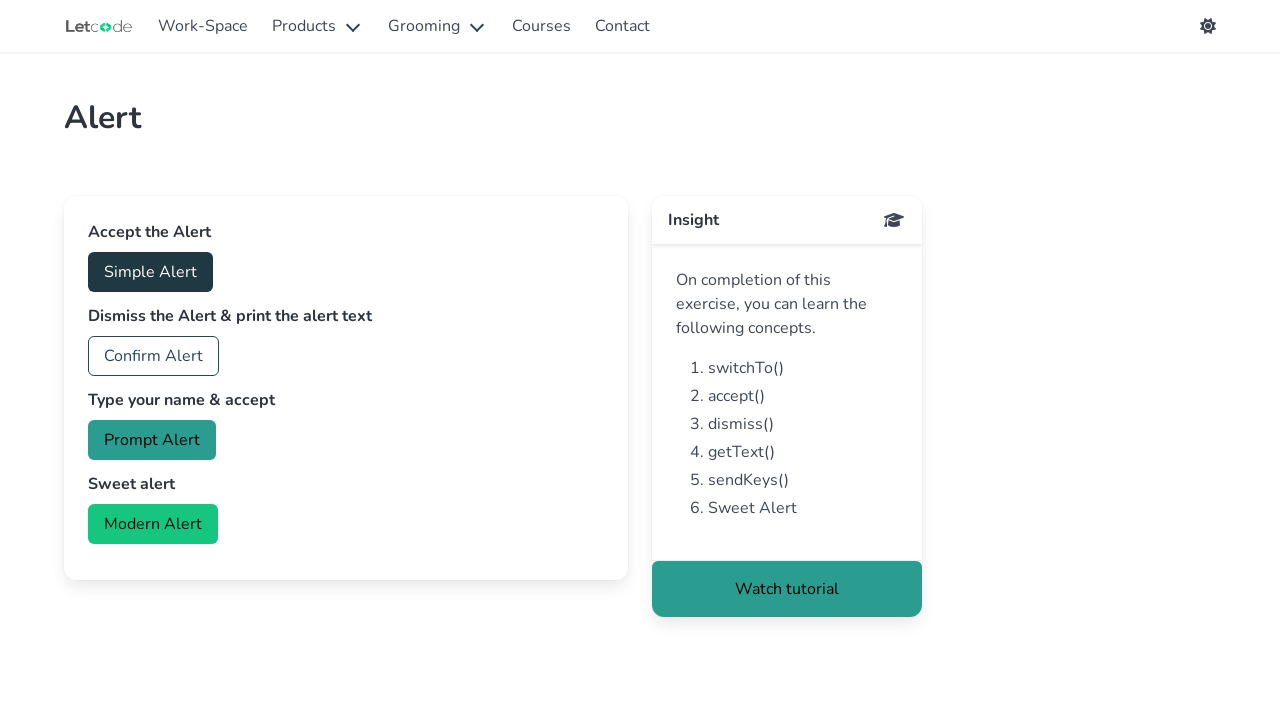